Tests a math puzzle form by reading two numbers from the page, calculating their sum, selecting the result from a dropdown, and submitting the form

Starting URL: http://suninjuly.github.io/selects1.html

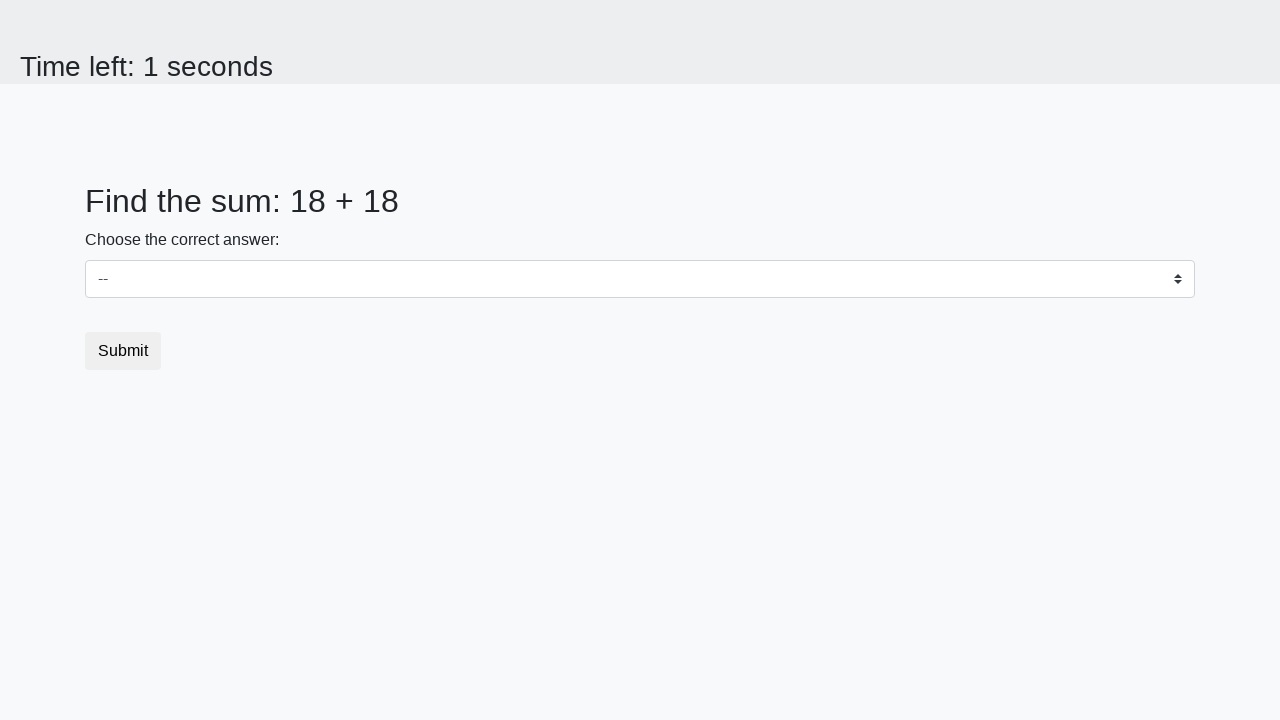

Retrieved first number from #num1 element
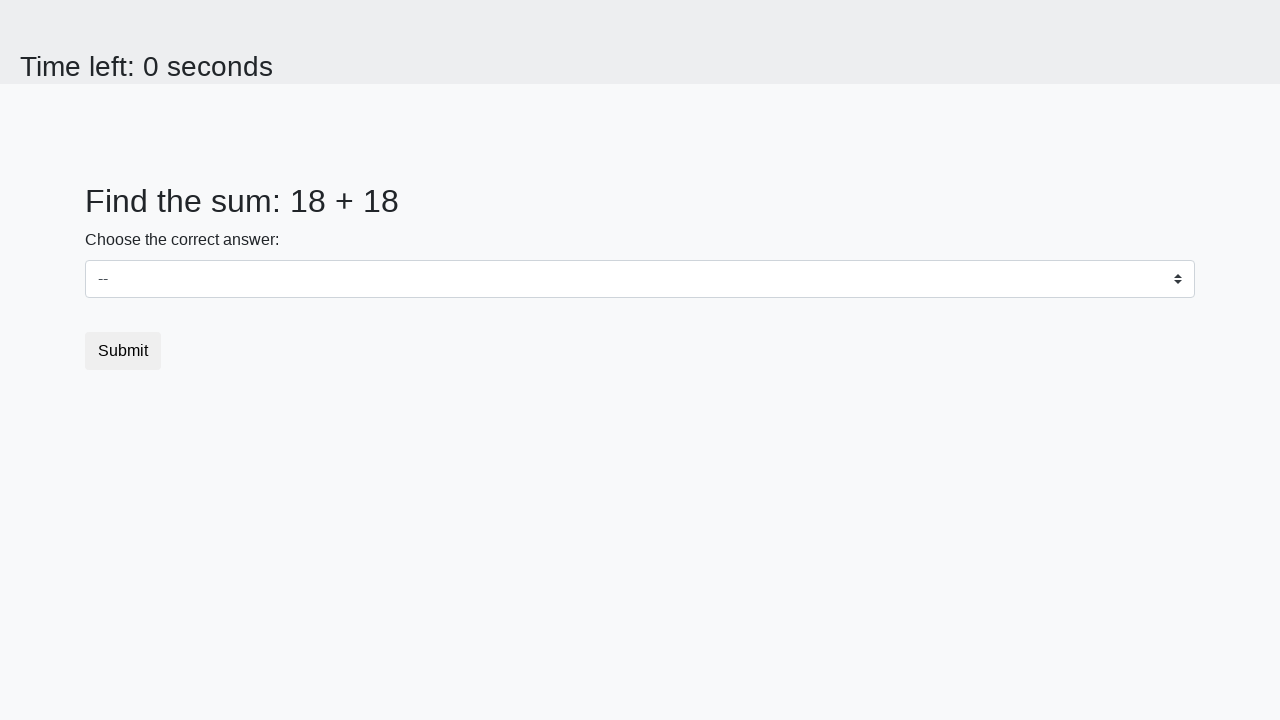

Retrieved second number from #num2 element
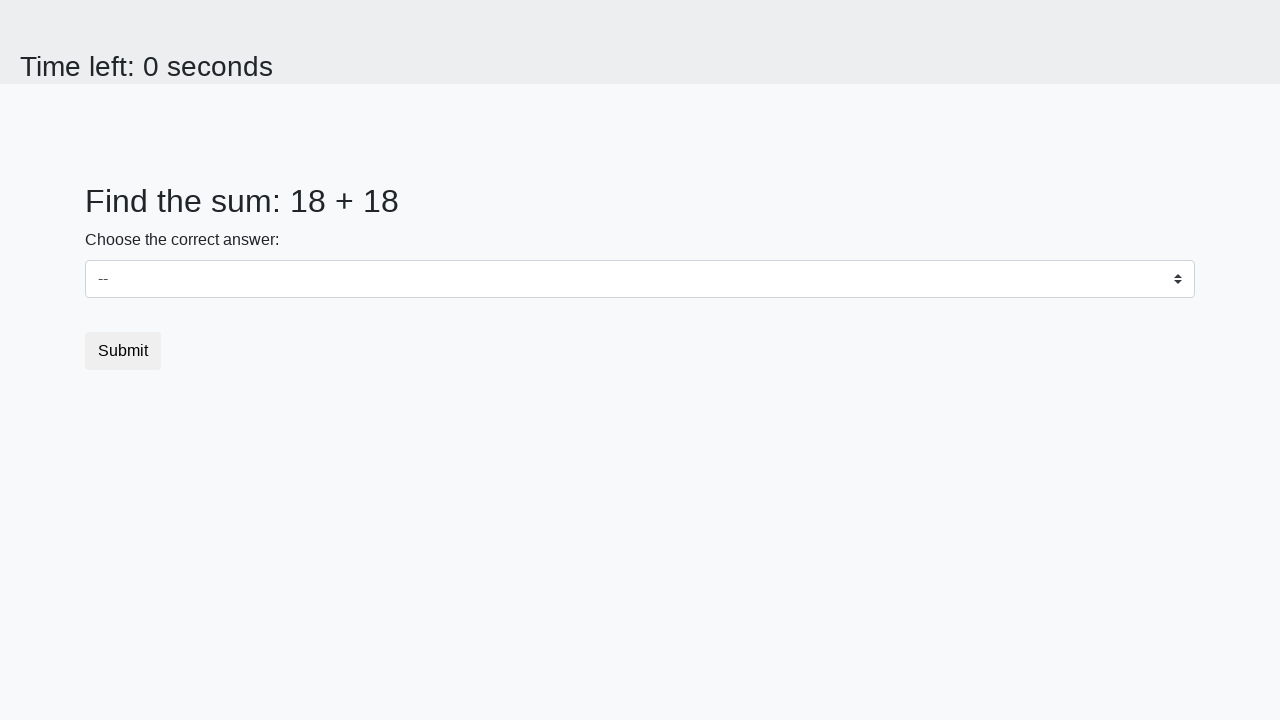

Calculated sum: 18 + 18 = 36
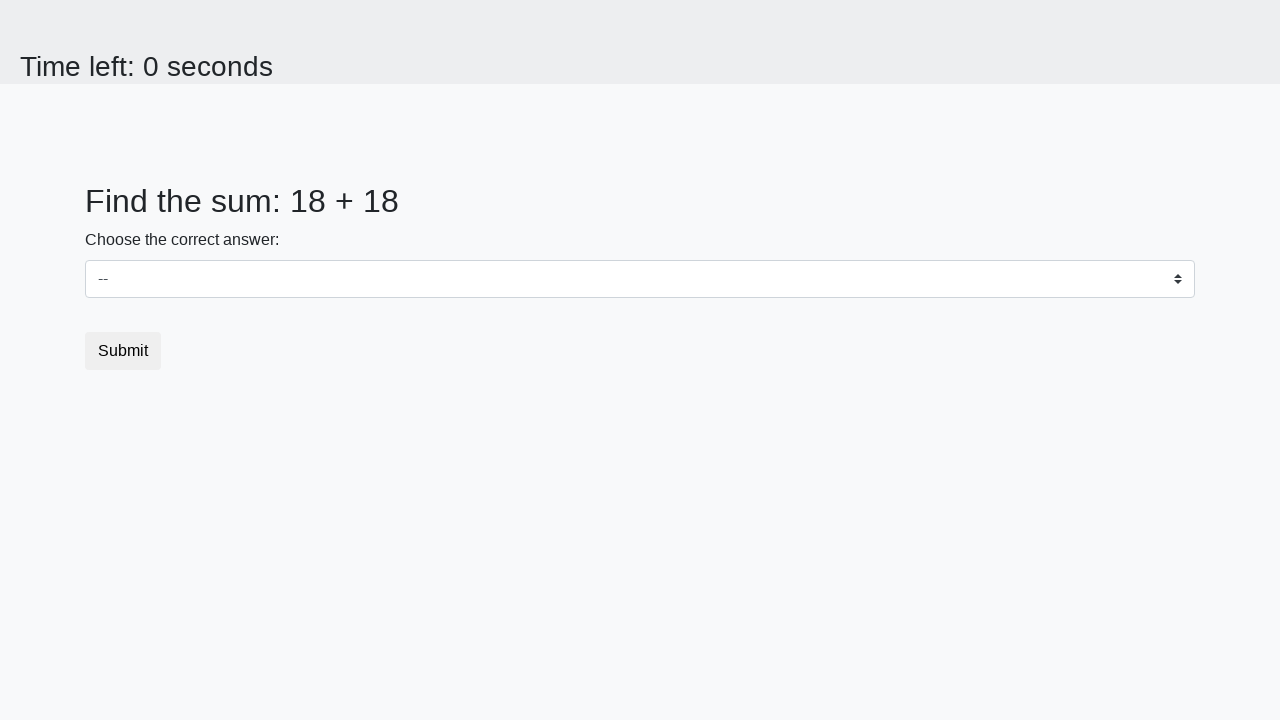

Converted sum to string: 36
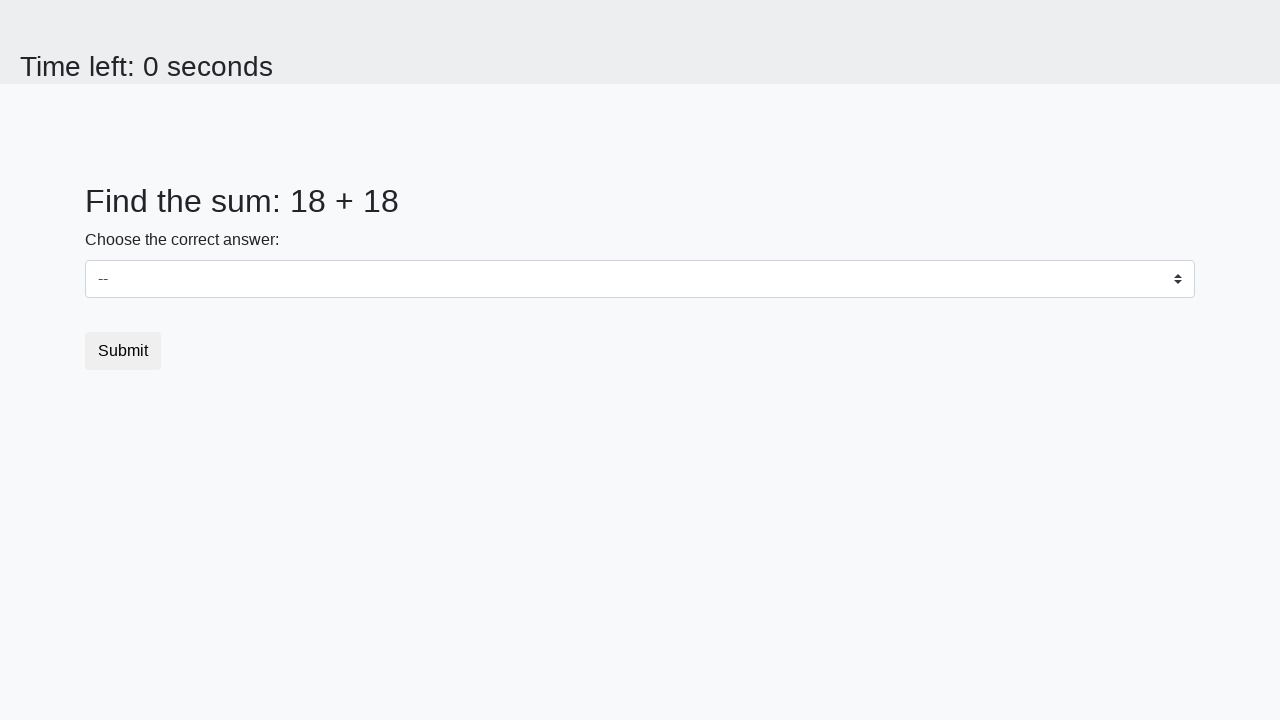

Selected '36' from dropdown on select
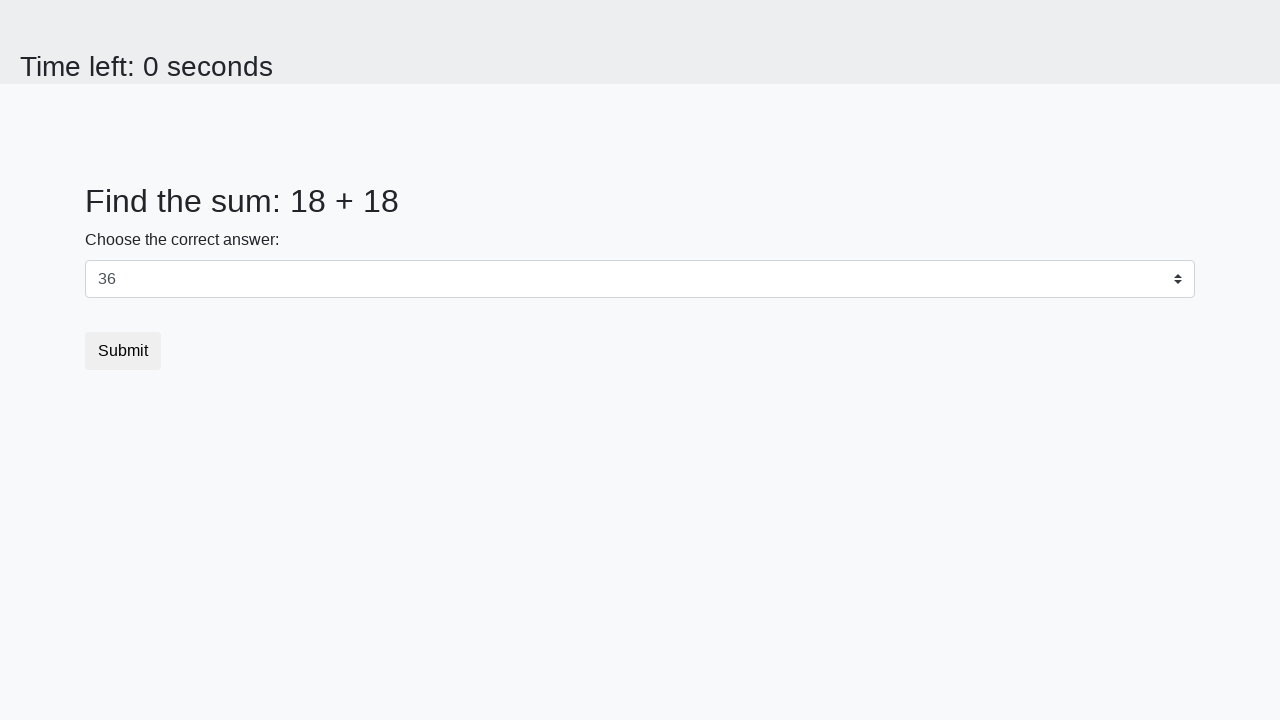

Clicked submit button to complete form at (123, 351) on button
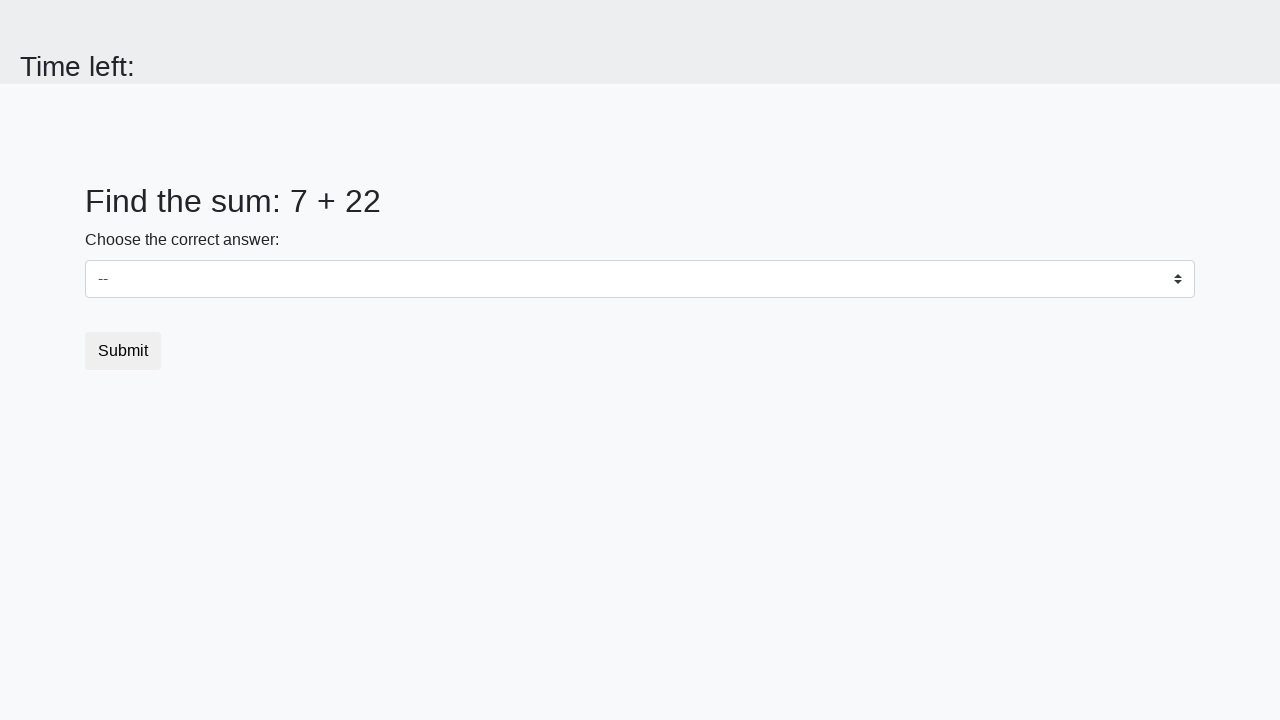

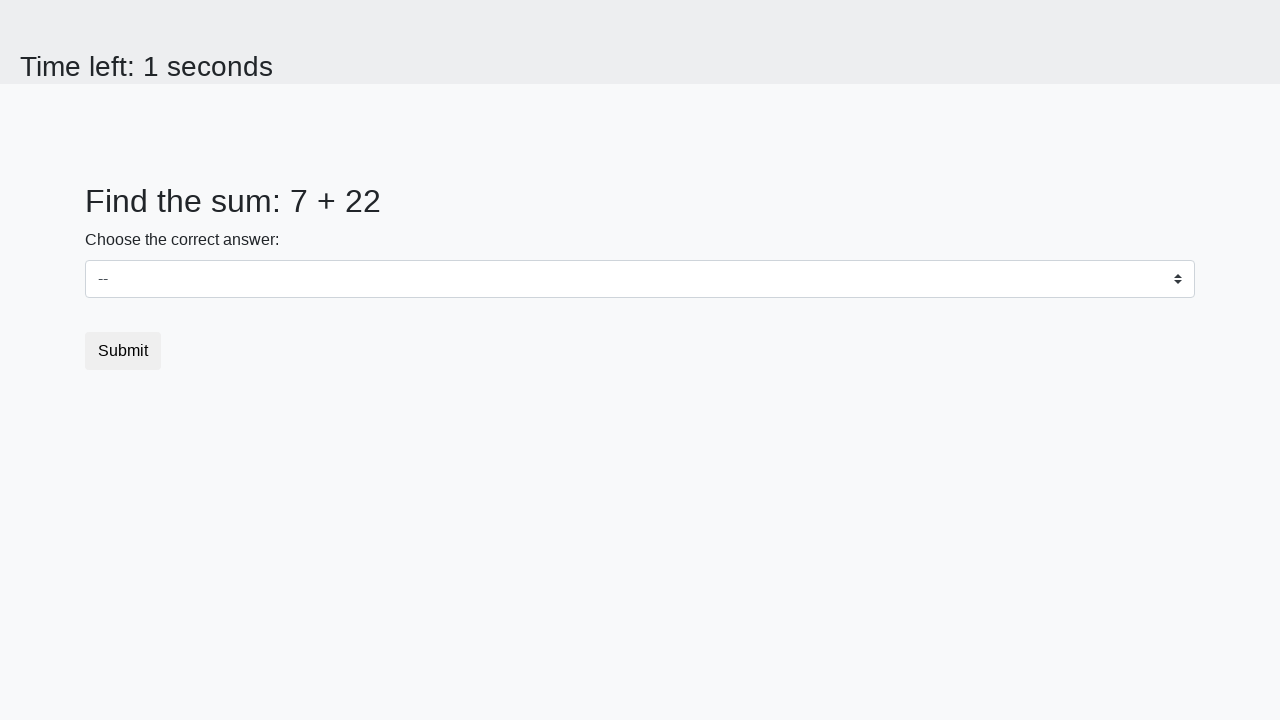